Tests filtering to display only active (non-completed) items by clicking the Active link

Starting URL: https://demo.playwright.dev/todomvc

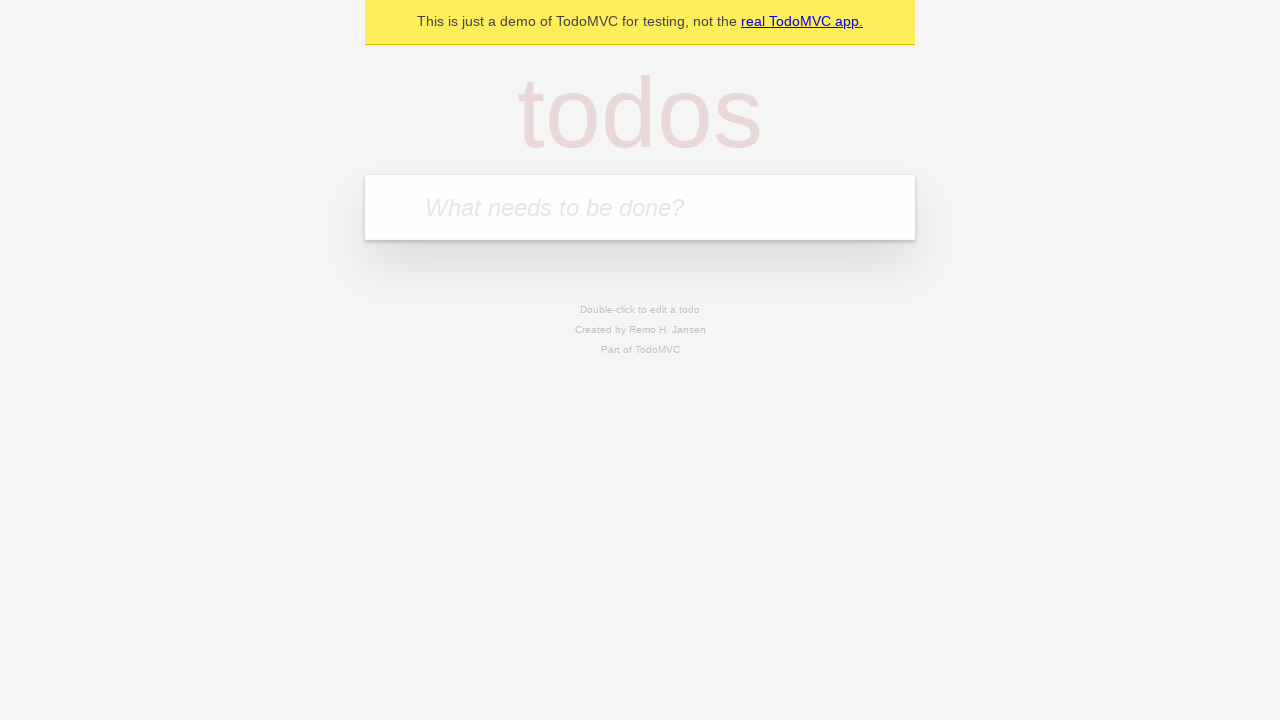

Filled todo input with 'buy some cheese' on internal:attr=[placeholder="What needs to be done?"i]
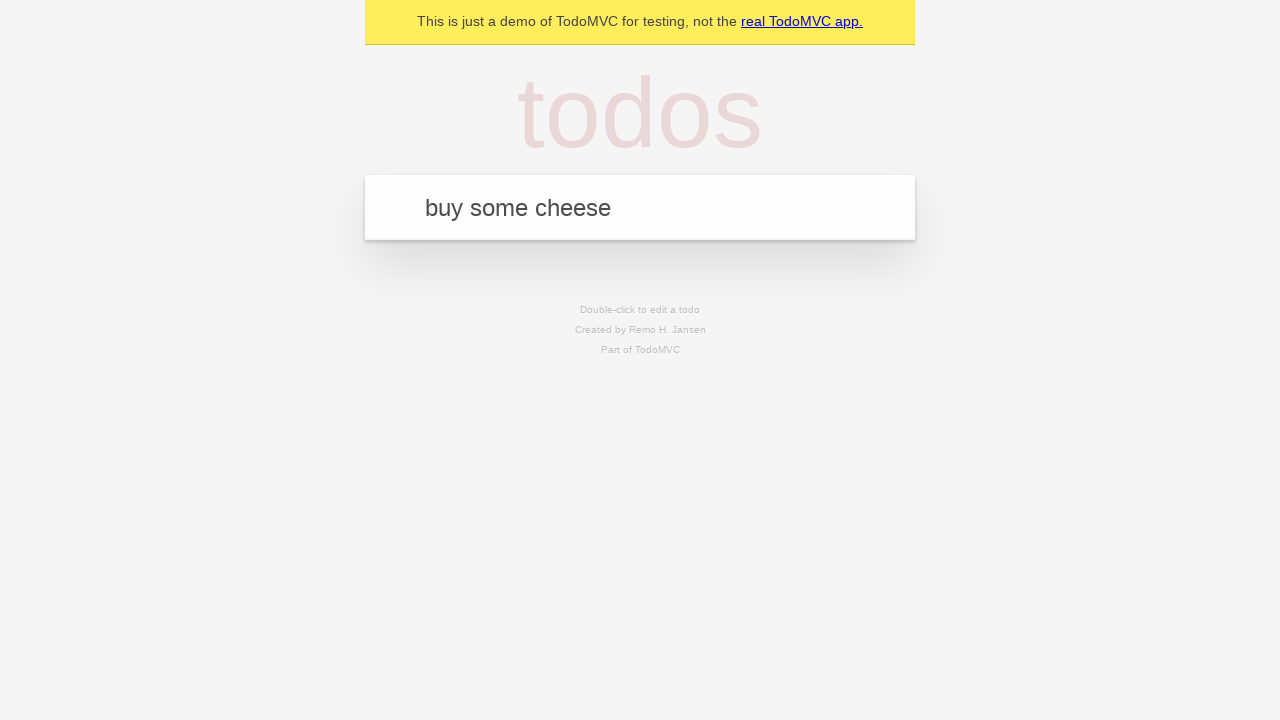

Pressed Enter to add first todo item on internal:attr=[placeholder="What needs to be done?"i]
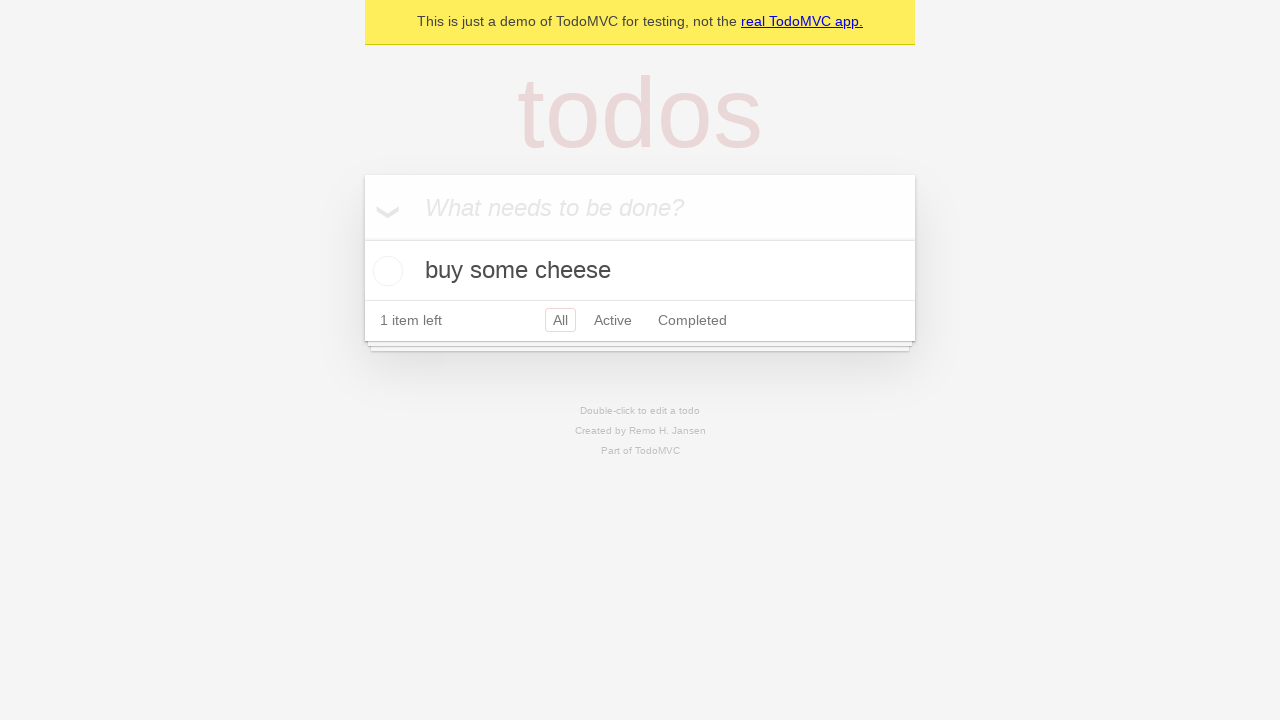

Filled todo input with 'feed the cat' on internal:attr=[placeholder="What needs to be done?"i]
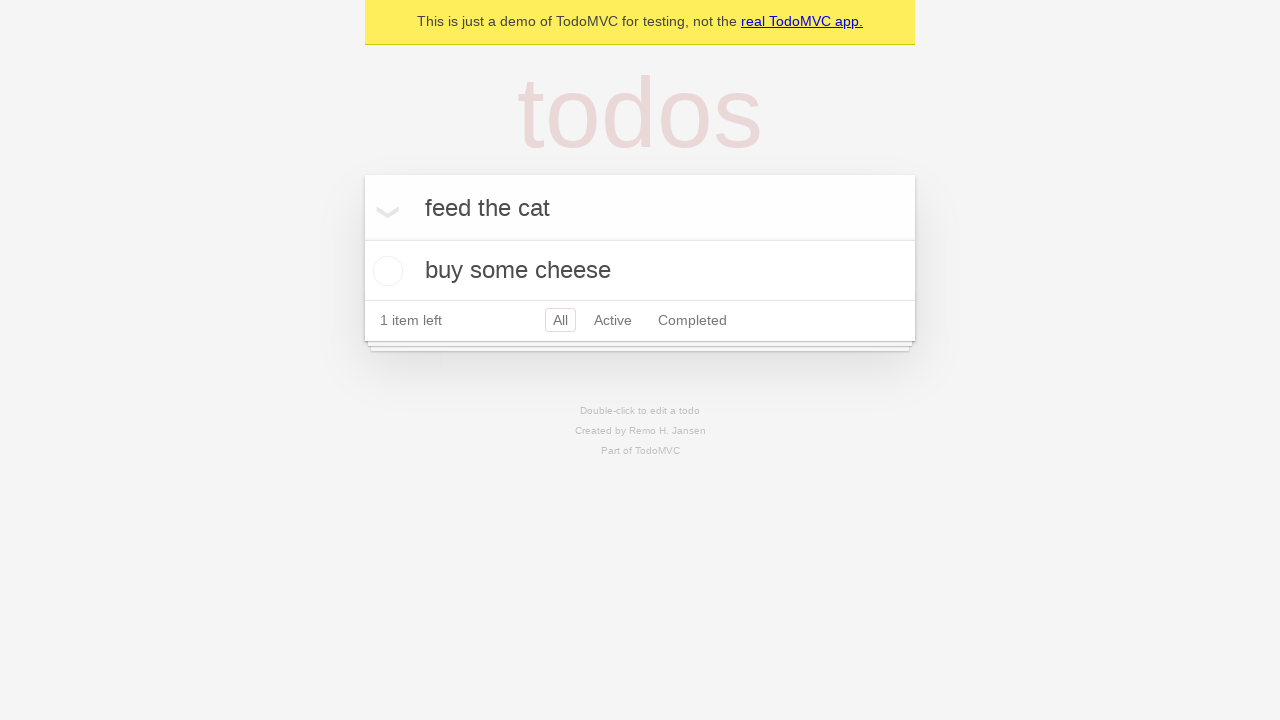

Pressed Enter to add second todo item on internal:attr=[placeholder="What needs to be done?"i]
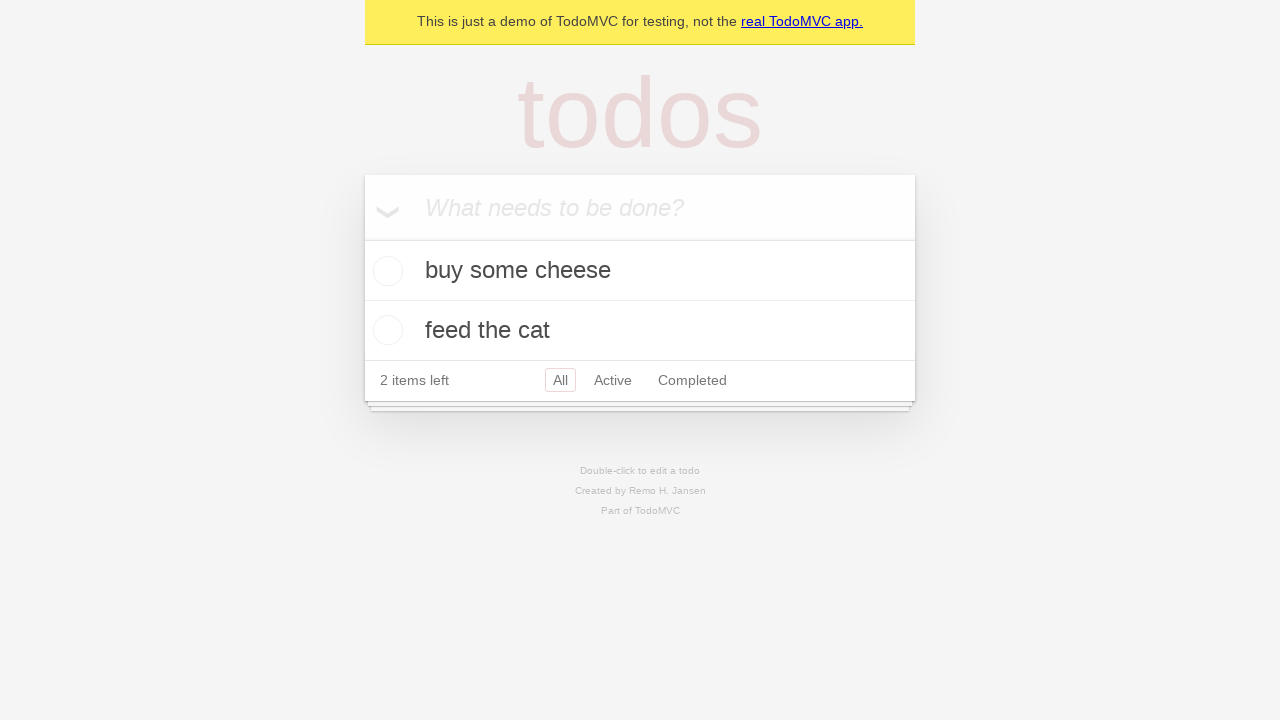

Filled todo input with 'book a doctors appointment' on internal:attr=[placeholder="What needs to be done?"i]
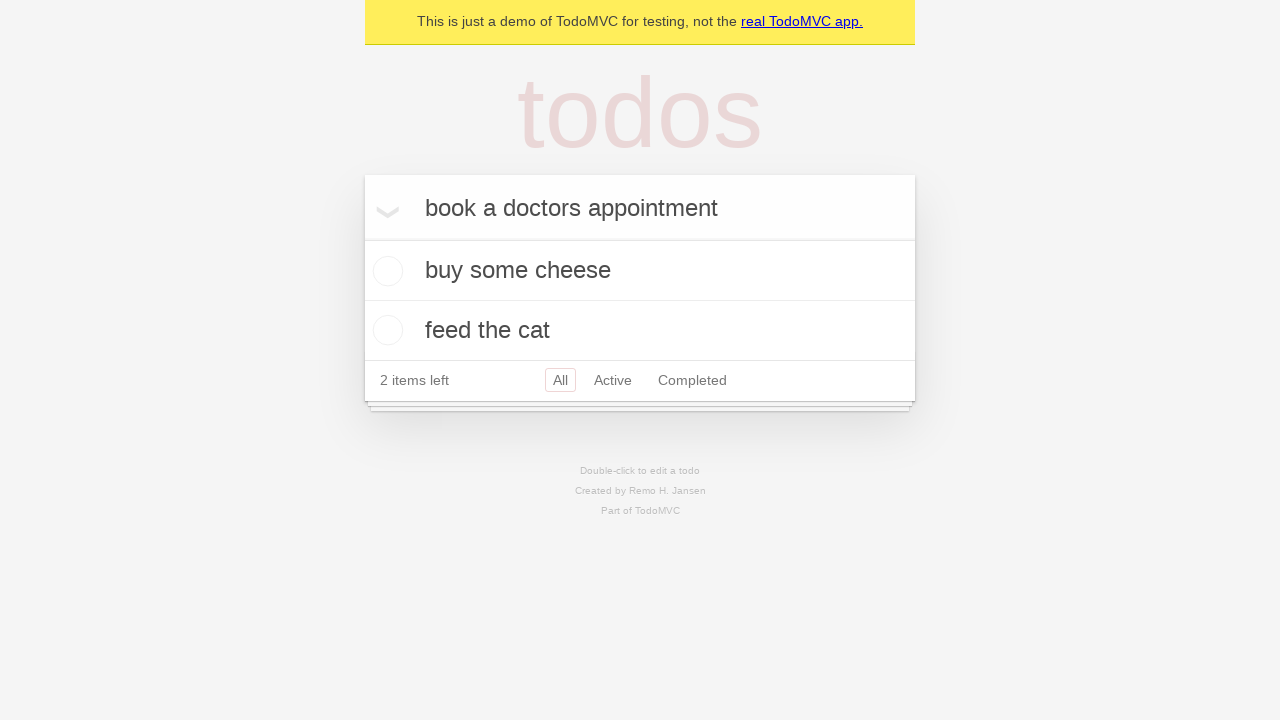

Pressed Enter to add third todo item on internal:attr=[placeholder="What needs to be done?"i]
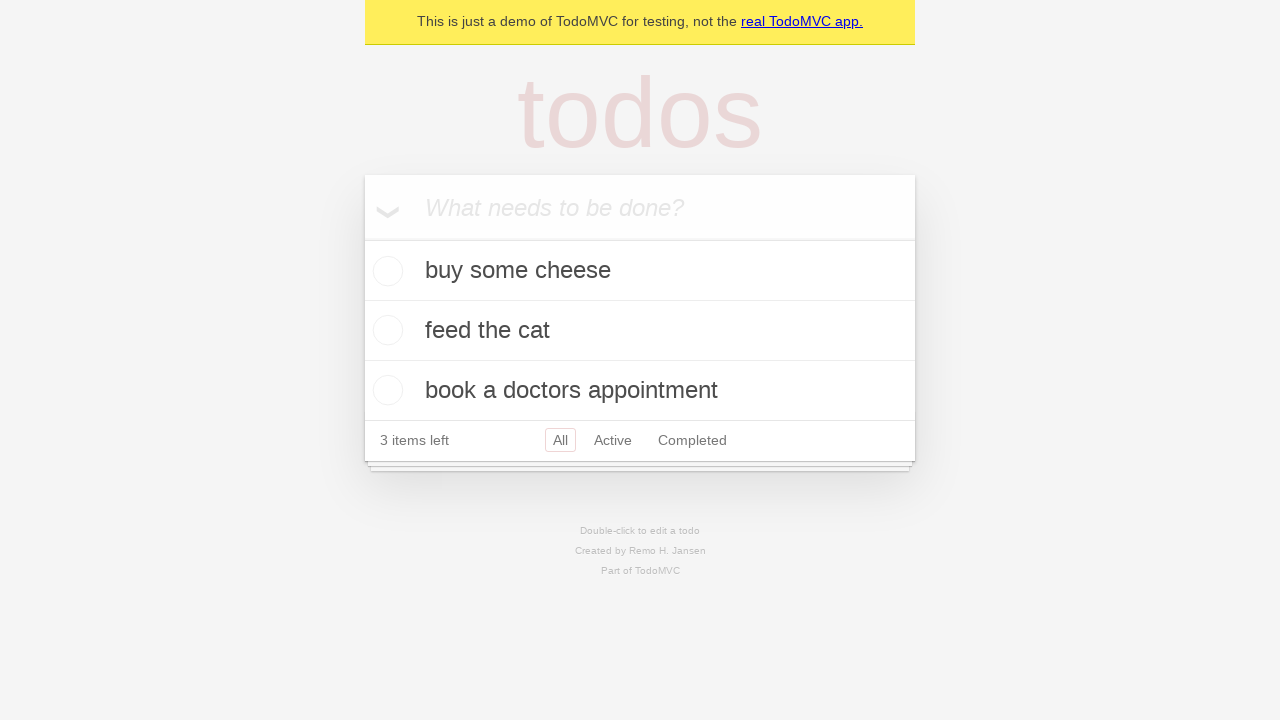

Checked the checkbox for second todo item (feed the cat) at (385, 330) on internal:testid=[data-testid="todo-item"s] >> nth=1 >> internal:role=checkbox
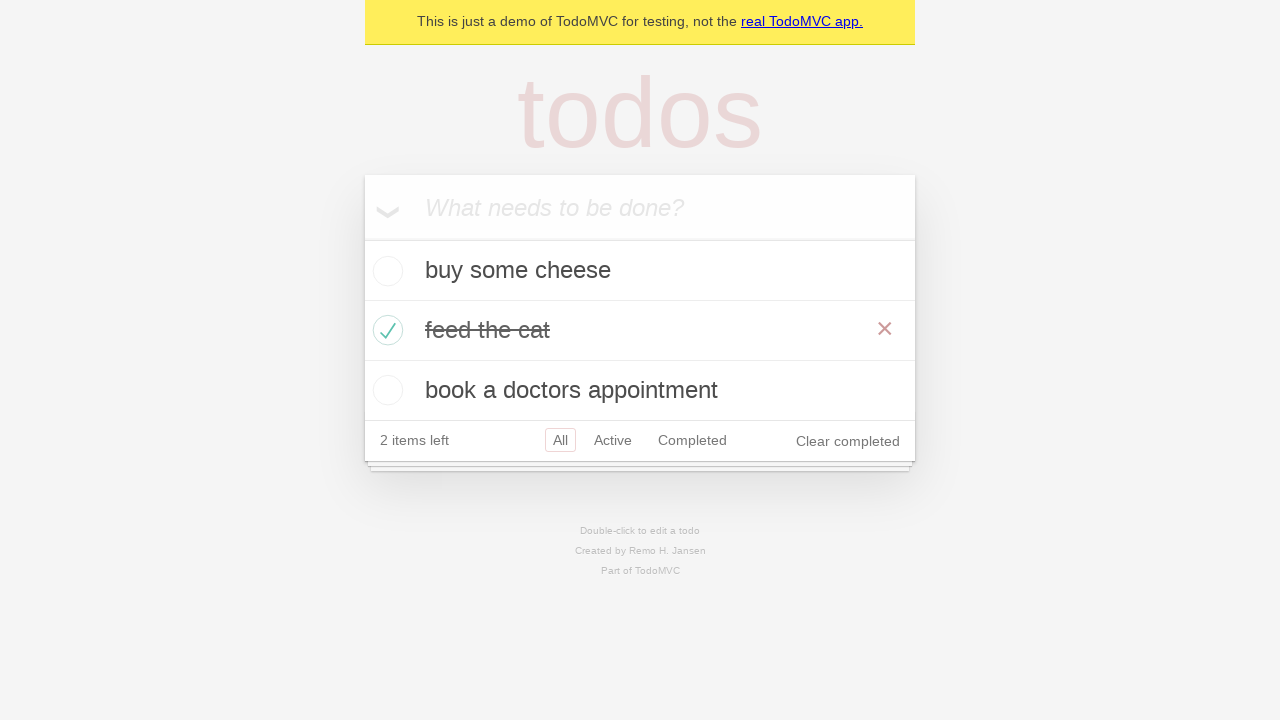

Clicked Active filter link to display only active items at (613, 440) on internal:role=link[name="Active"i]
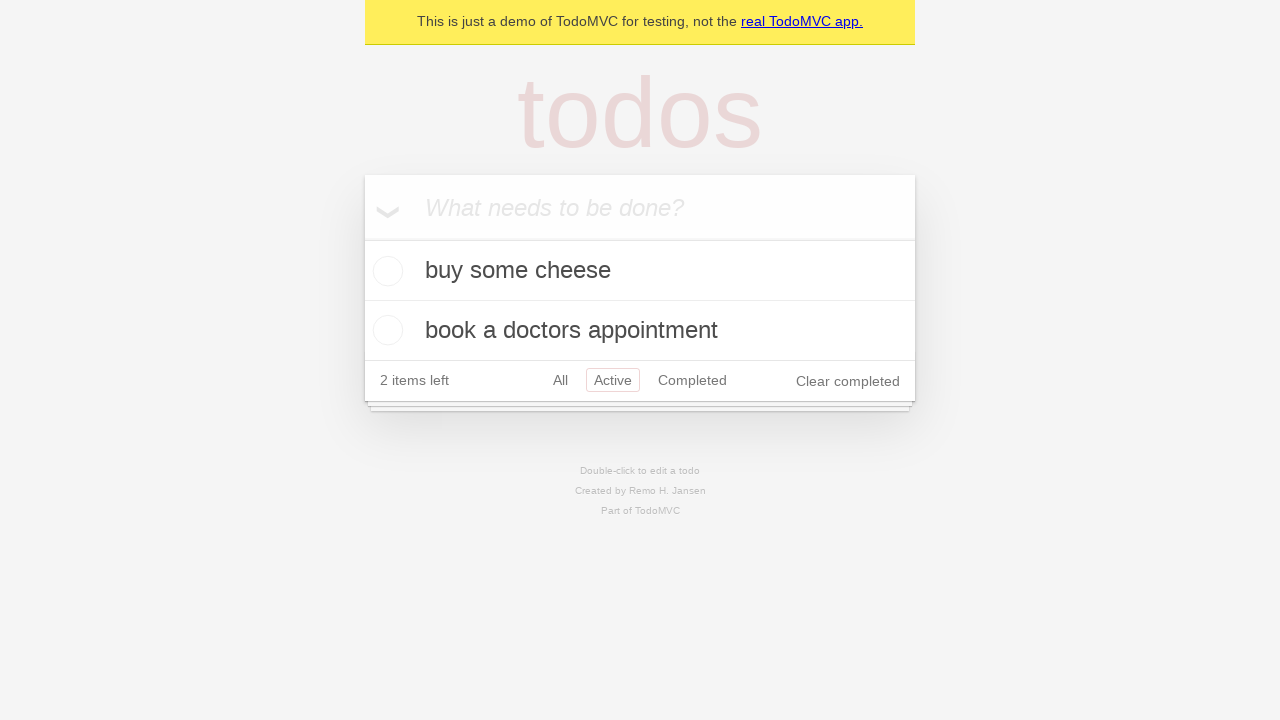

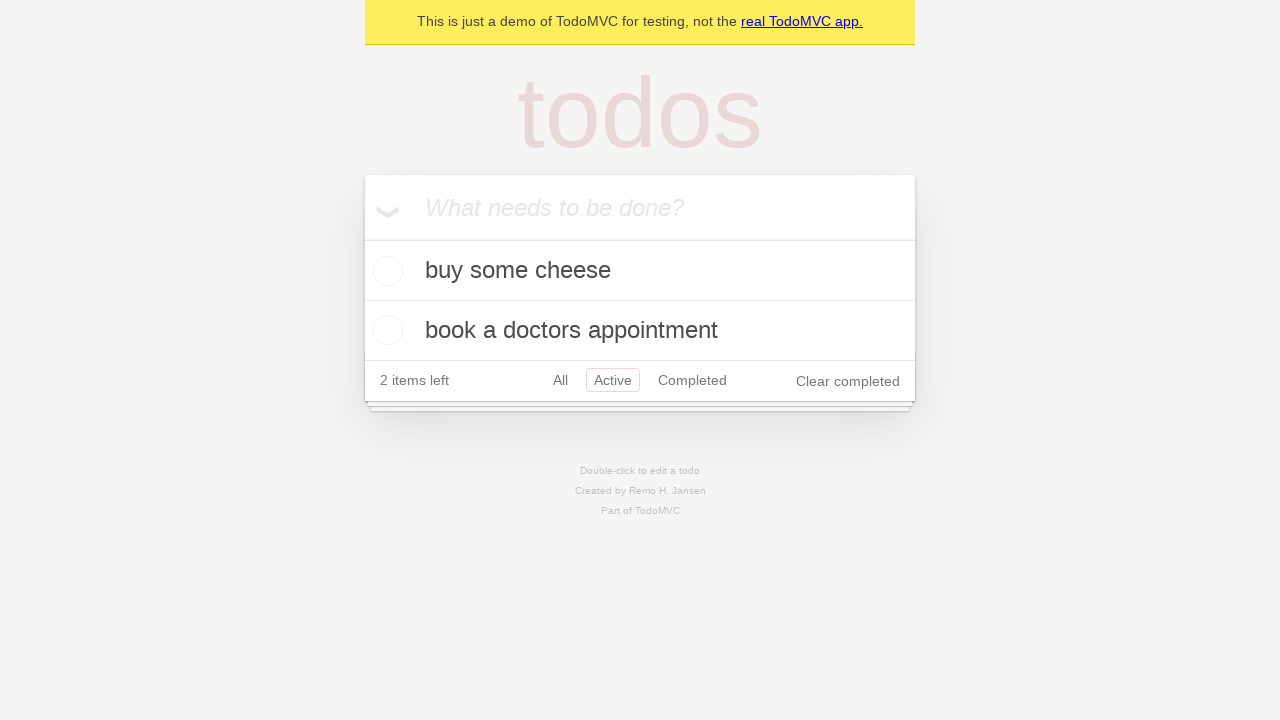